Tests Indian Railways train search functionality by entering source and destination stations, disabling date selection, and retrieving train results

Starting URL: https://erail.in/

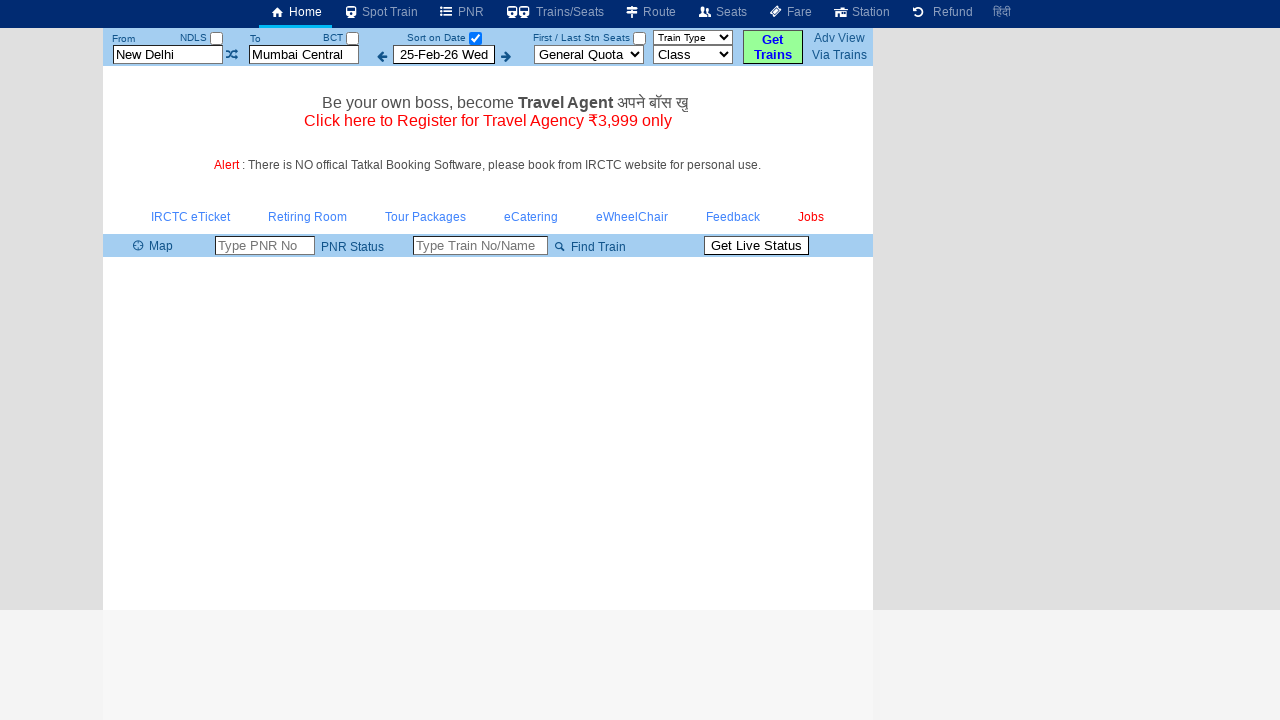

Unchecked 'Select Date Only' checkbox at (475, 38) on #chkSelectDateOnly
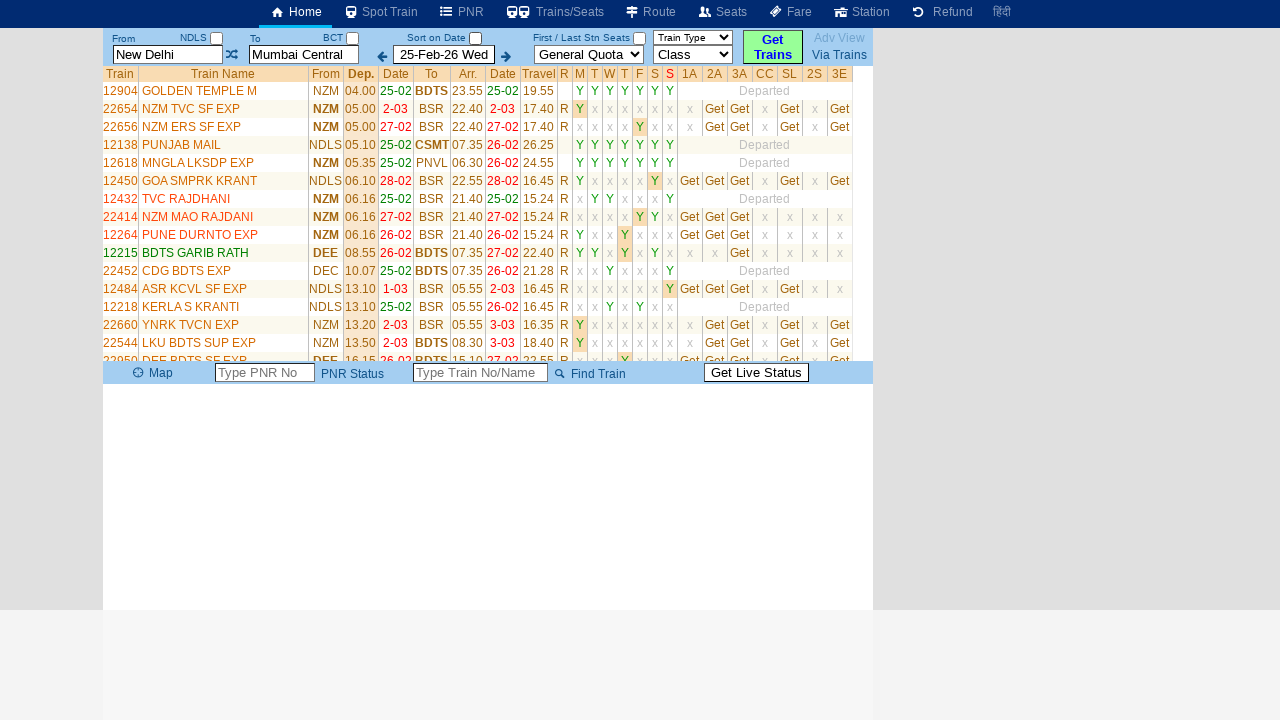

Located source station input field
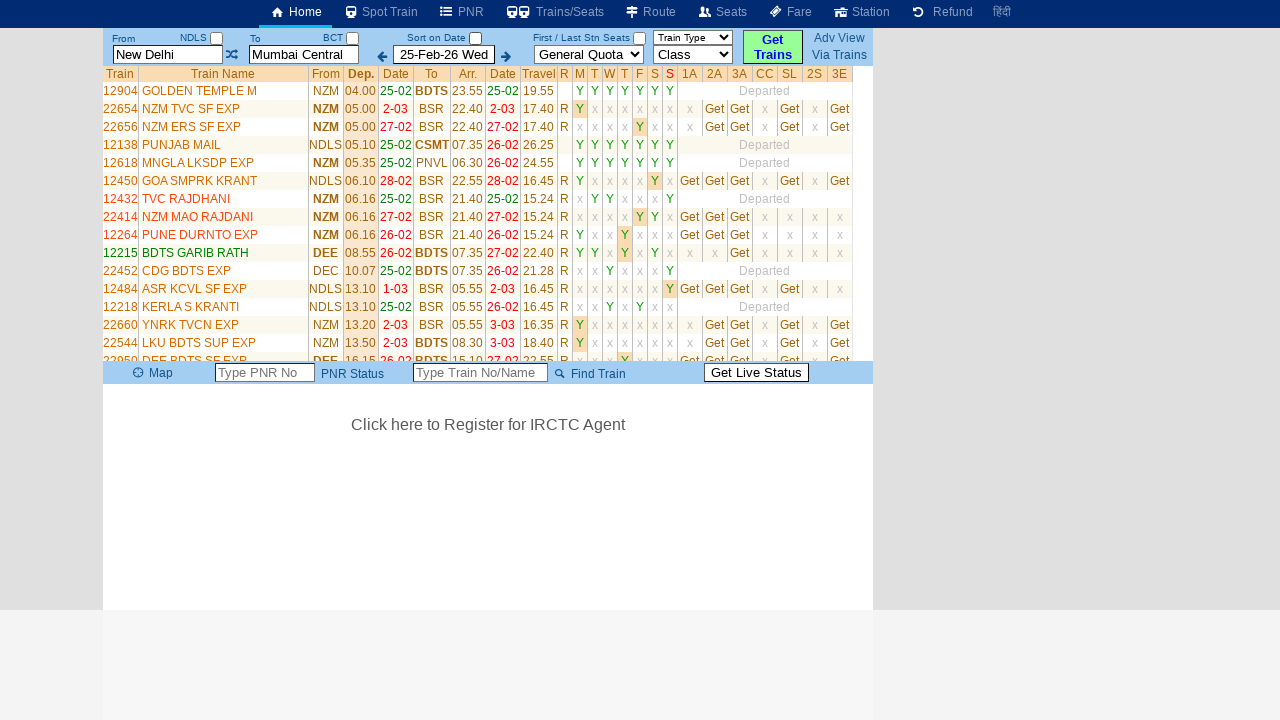

Cleared source station field on #txtStationFrom
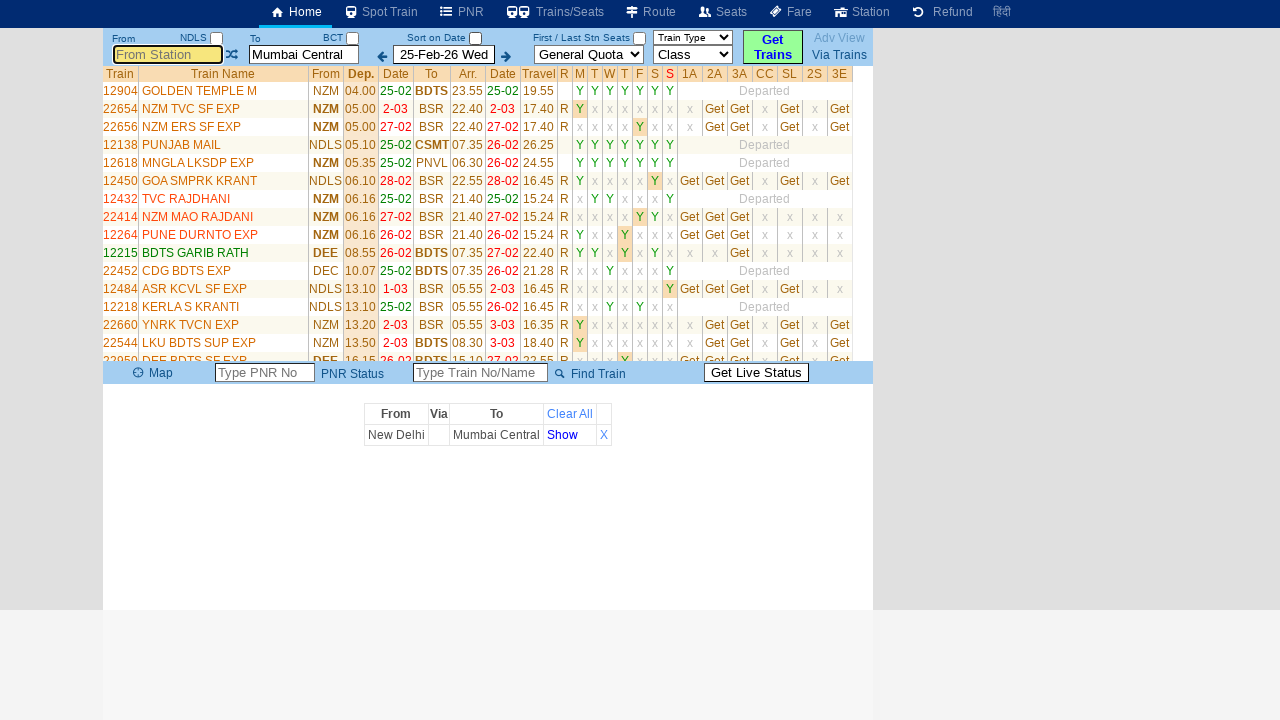

Filled source station field with 'MS' (Mumbai Central) on #txtStationFrom
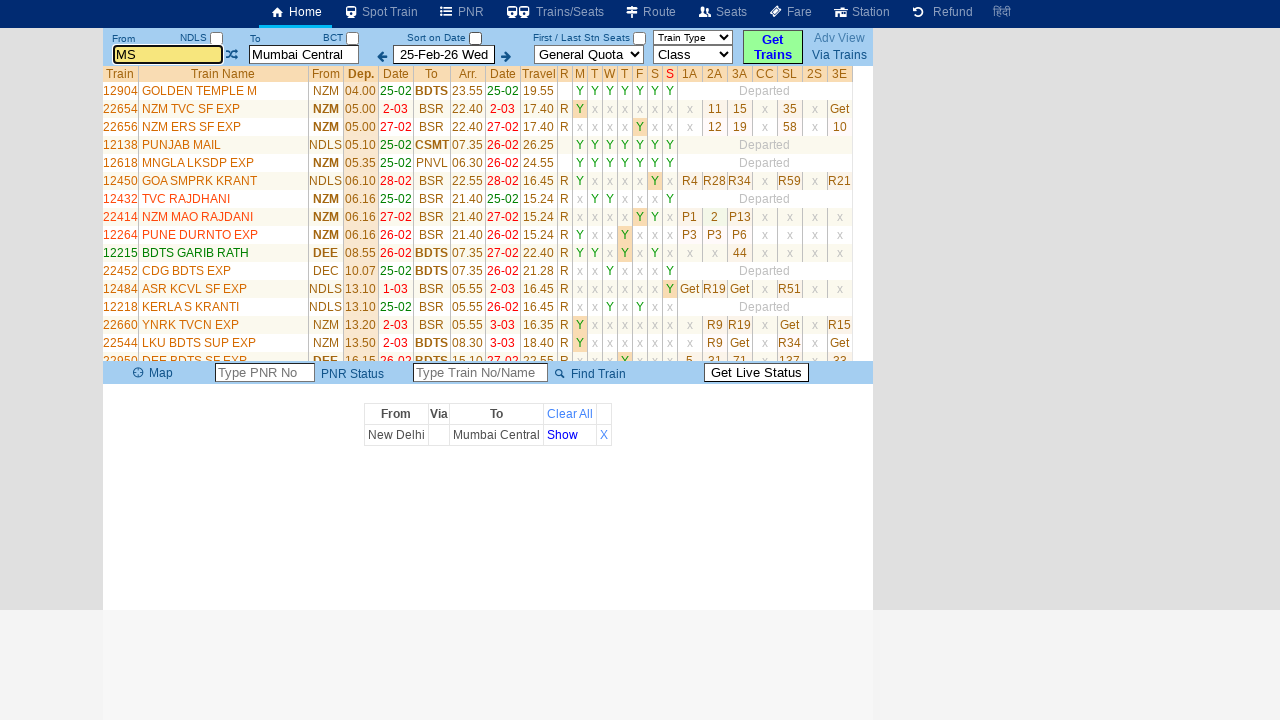

Pressed Enter to confirm source station on #txtStationFrom
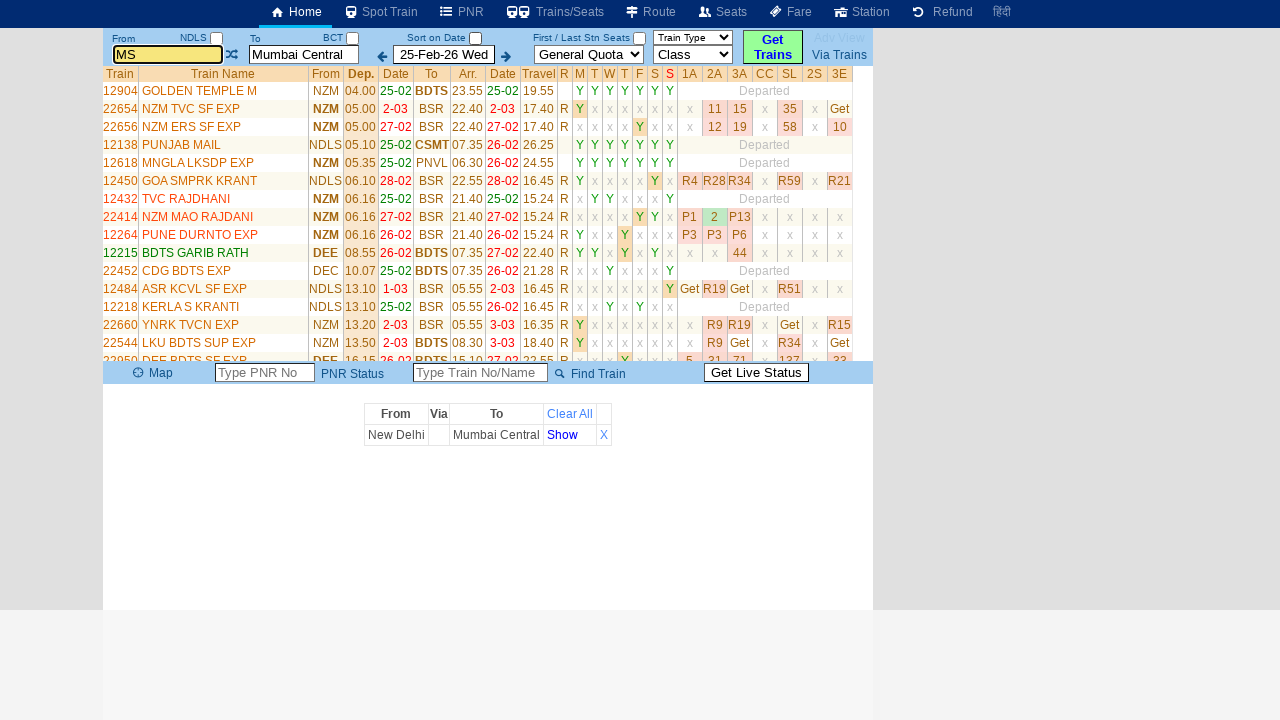

Located destination station input field
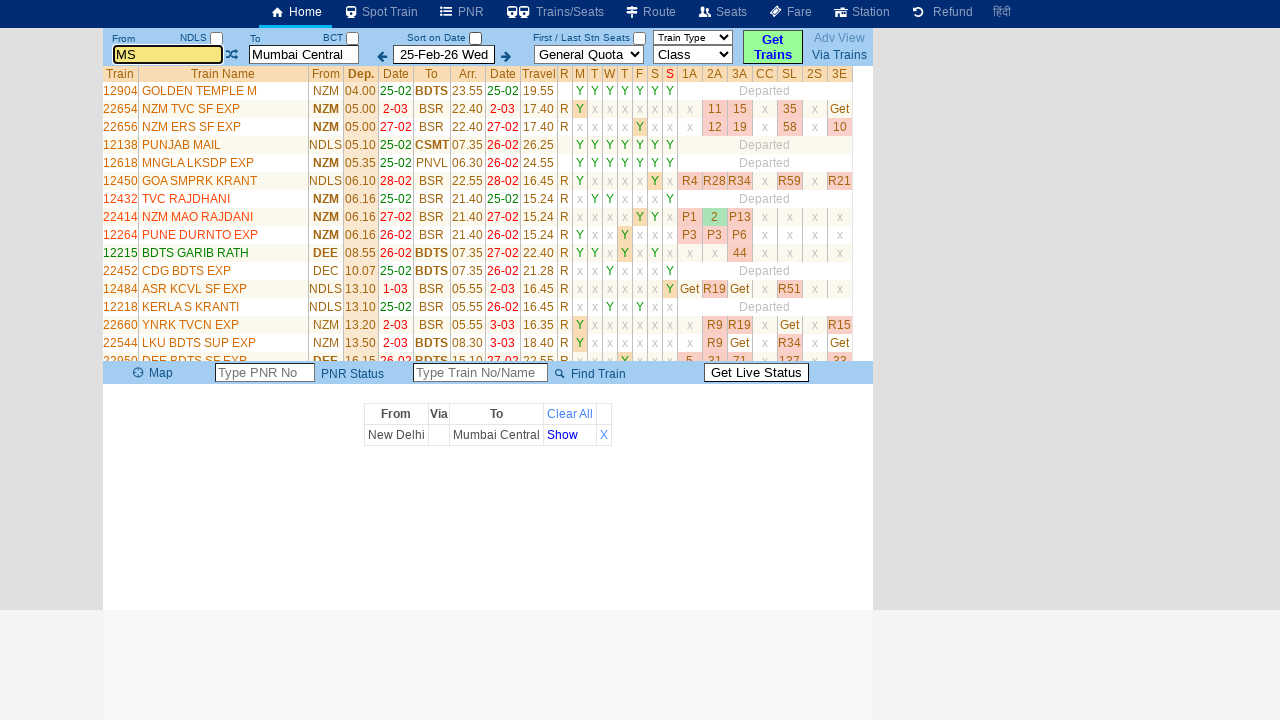

Cleared destination station field on #txtStationTo
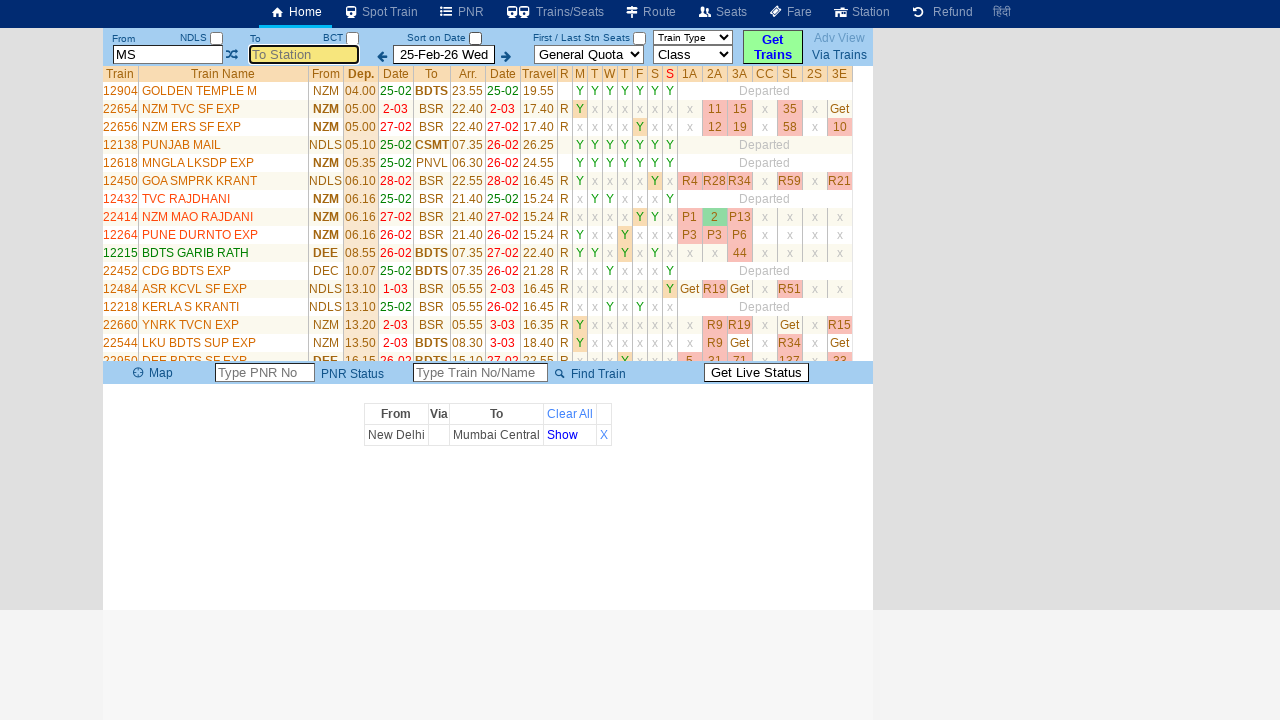

Filled destination station field with 'BCT' (Bombay Central) on #txtStationTo
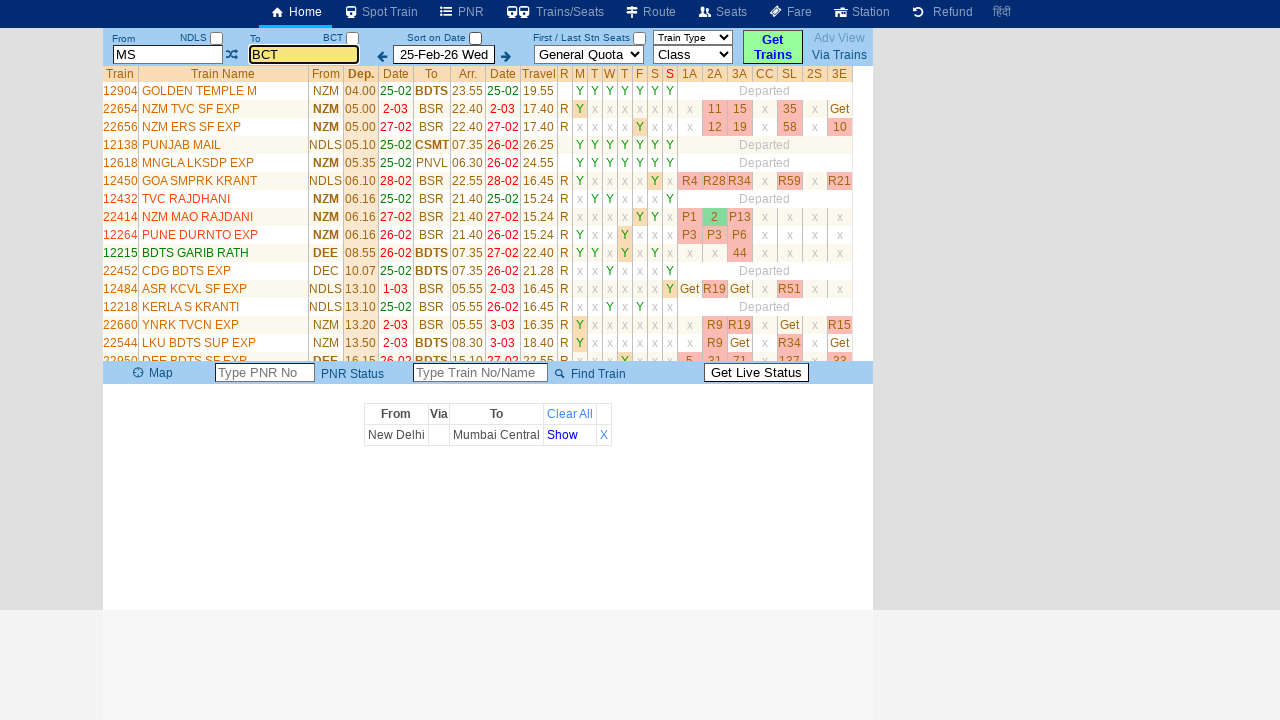

Pressed Enter to confirm destination station on #txtStationTo
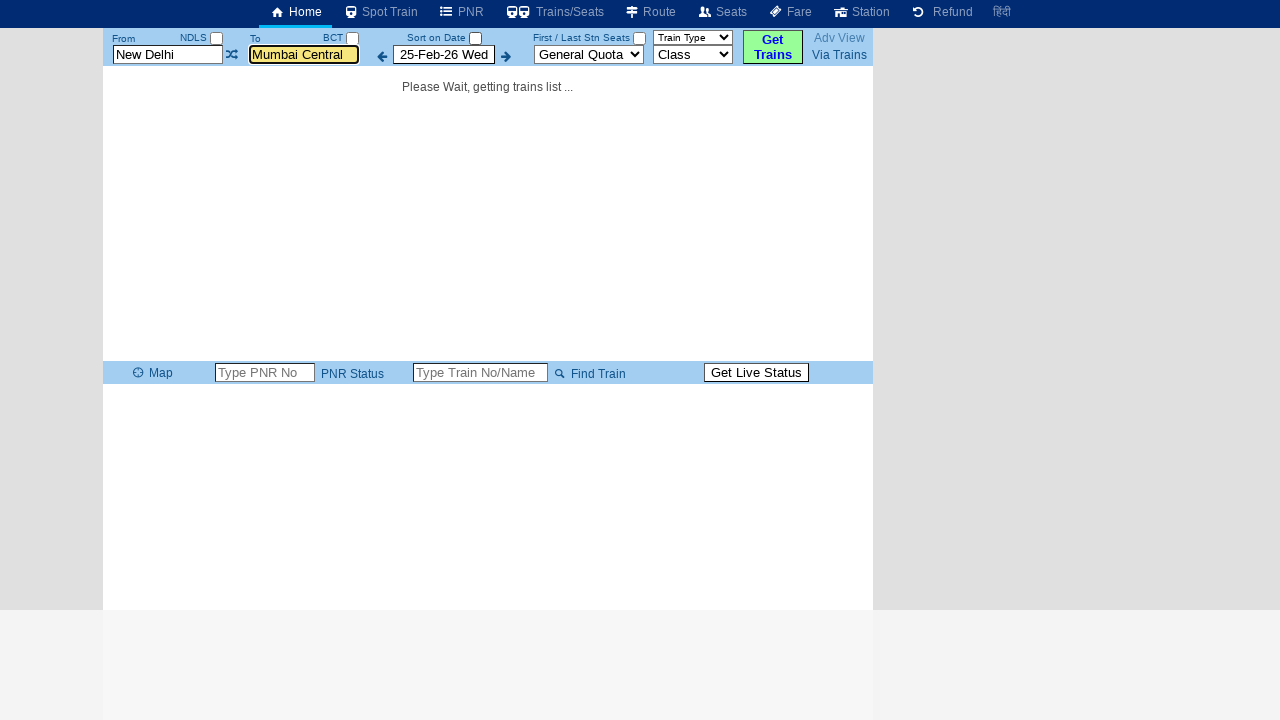

Waited 2 seconds for train results to load
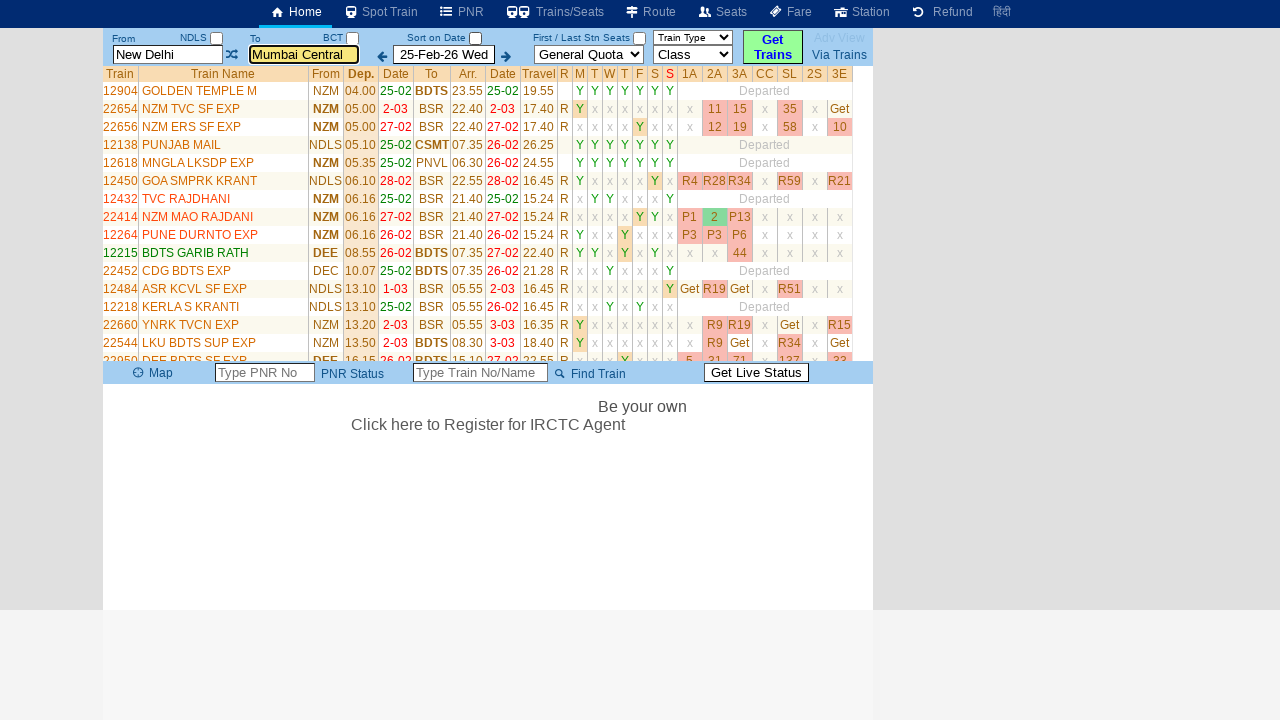

Train results selector appeared in DOM
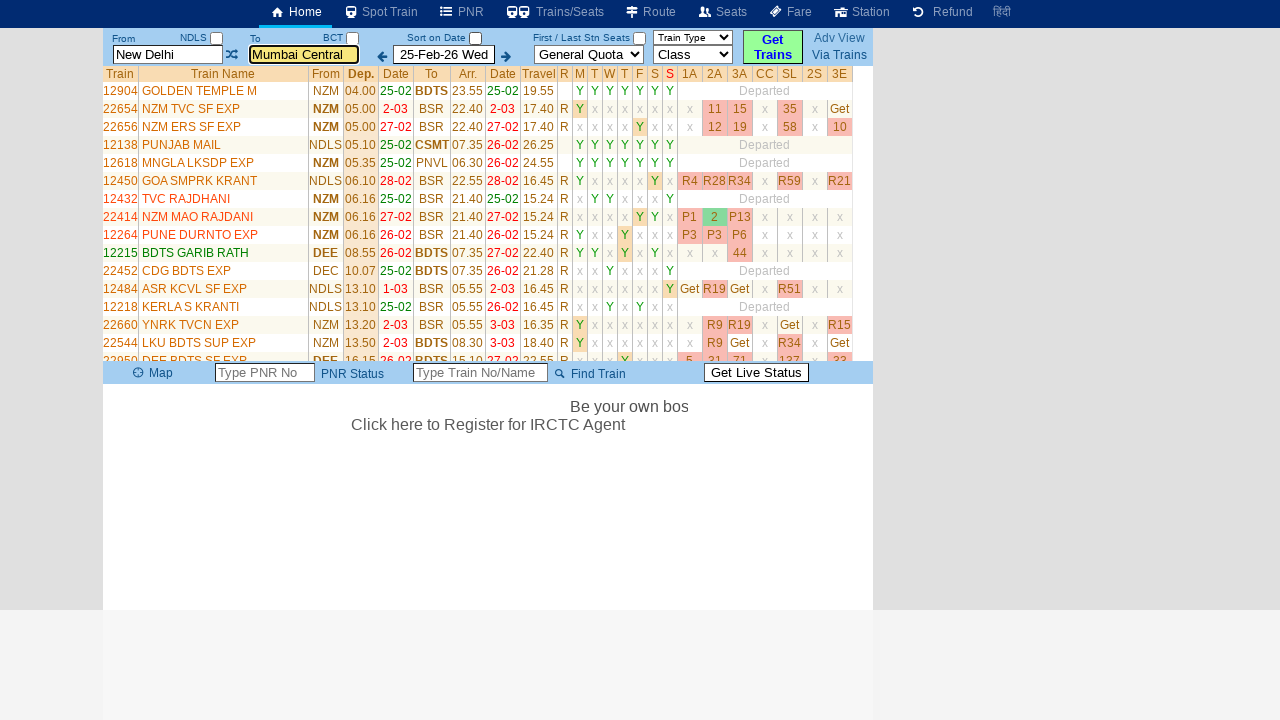

Retrieved all train name elements from results
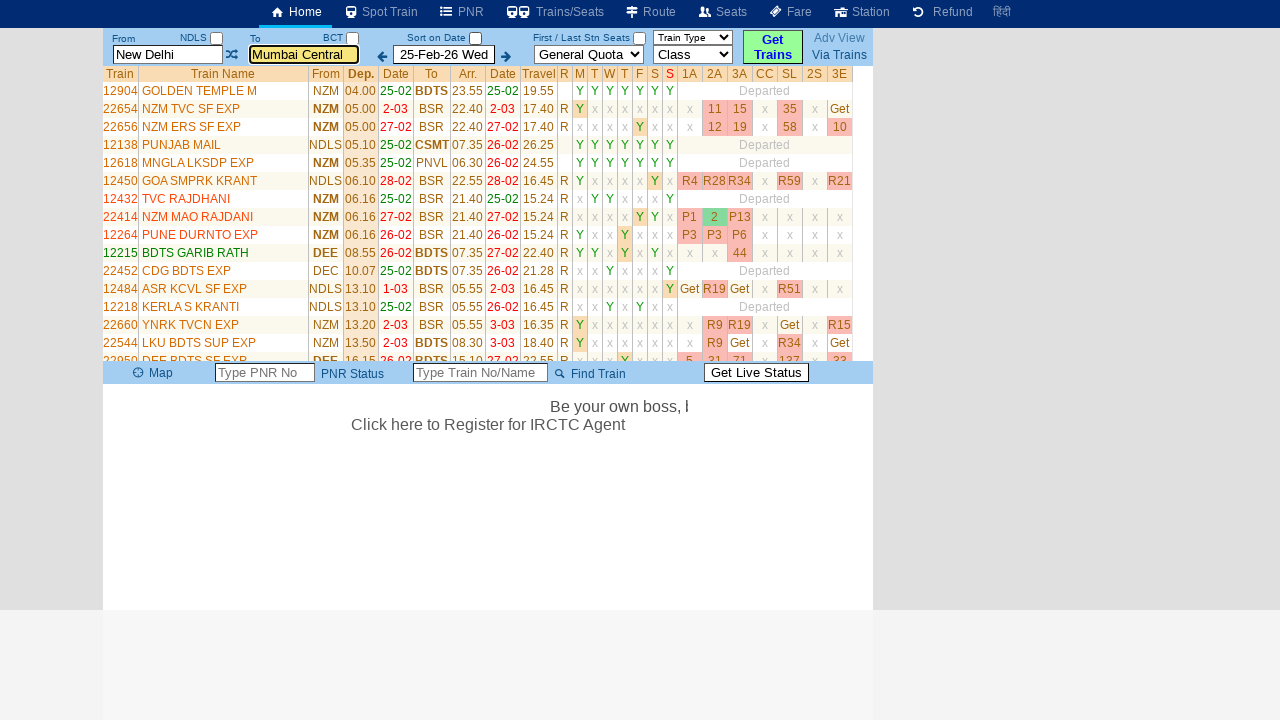

Verified 34 train results were found
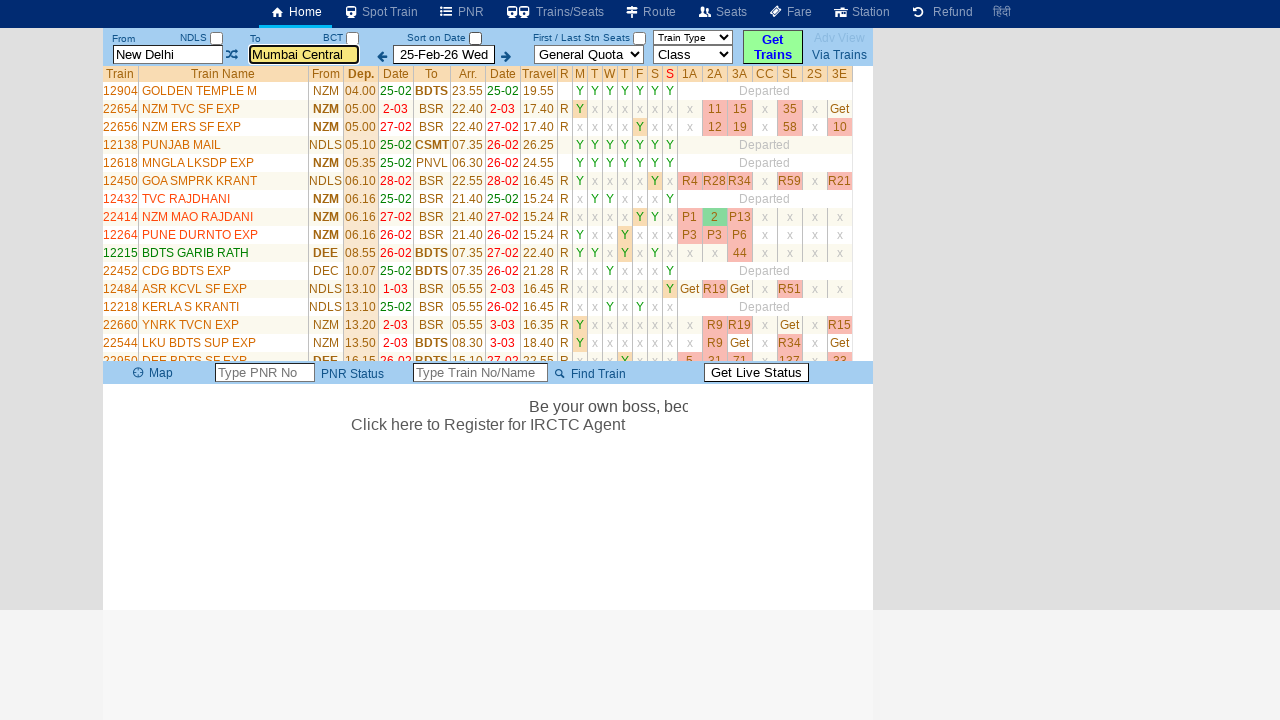

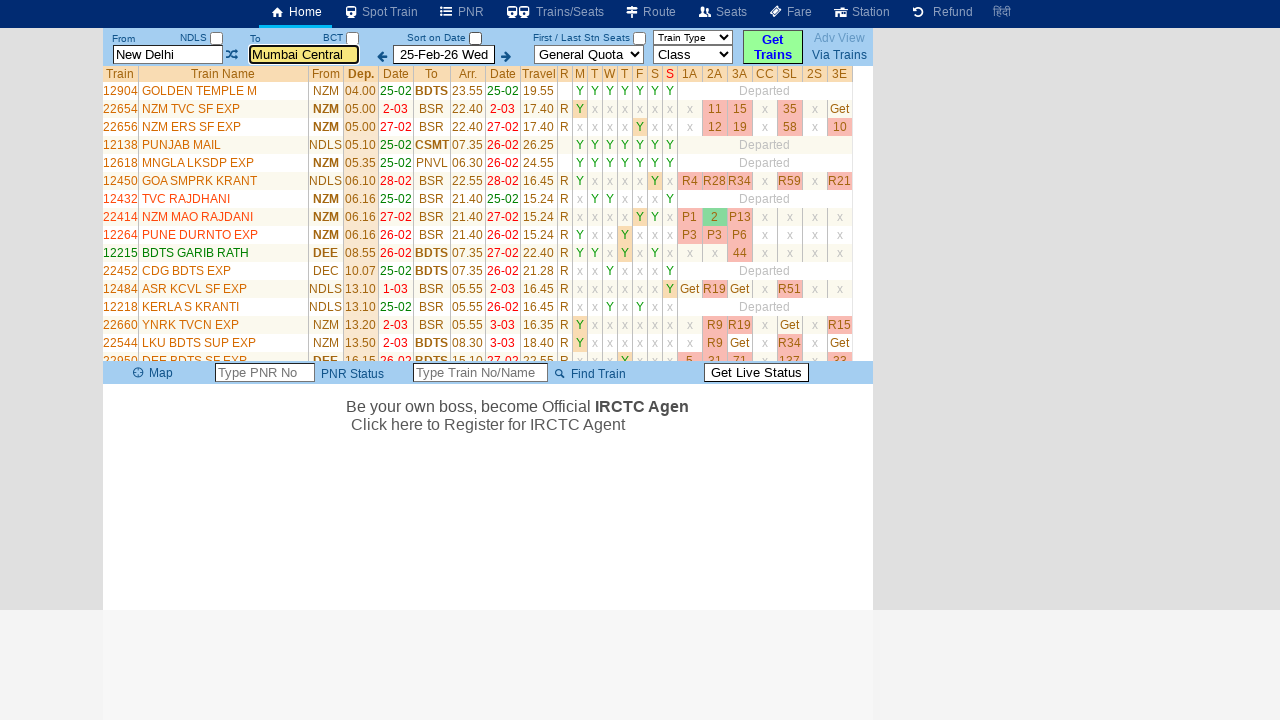